Tests form interaction by reading a custom attribute from an image element, calculating a mathematical value based on it, filling an input field, checking a checkbox, clicking a select option, and submitting the form.

Starting URL: http://suninjuly.github.io/get_attribute.html

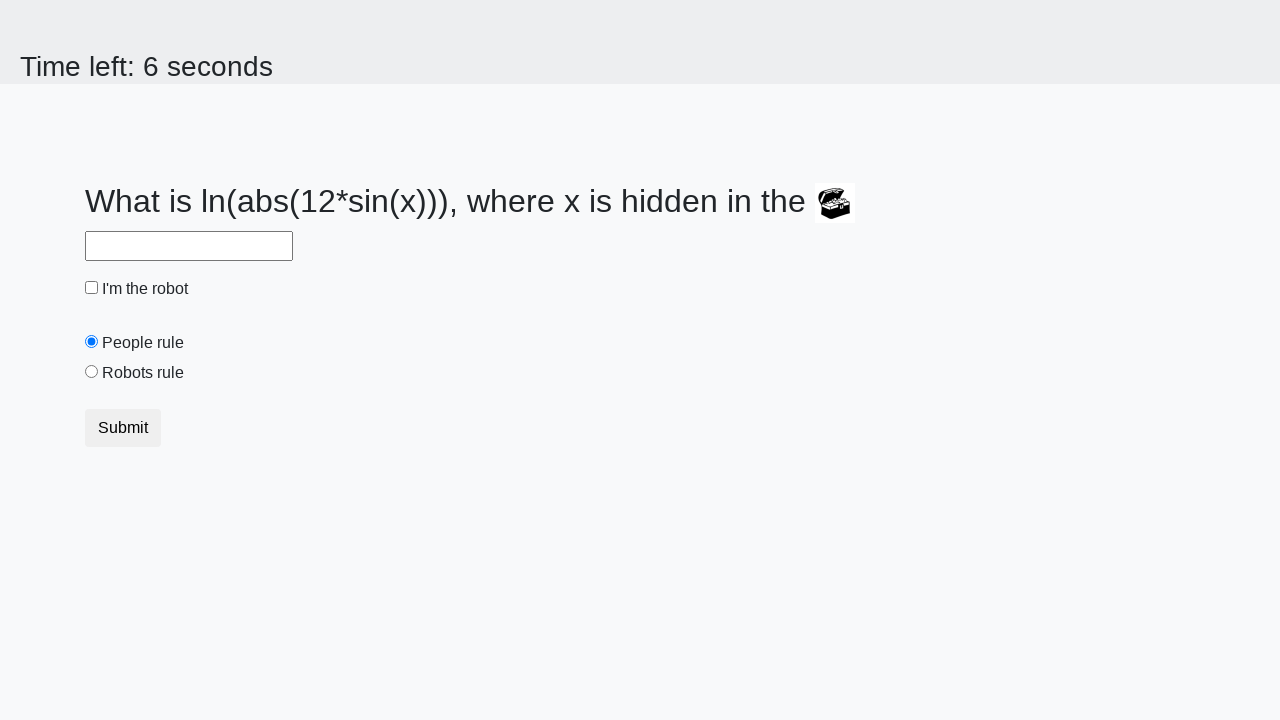

Retrieved 'valuex' custom attribute from image element
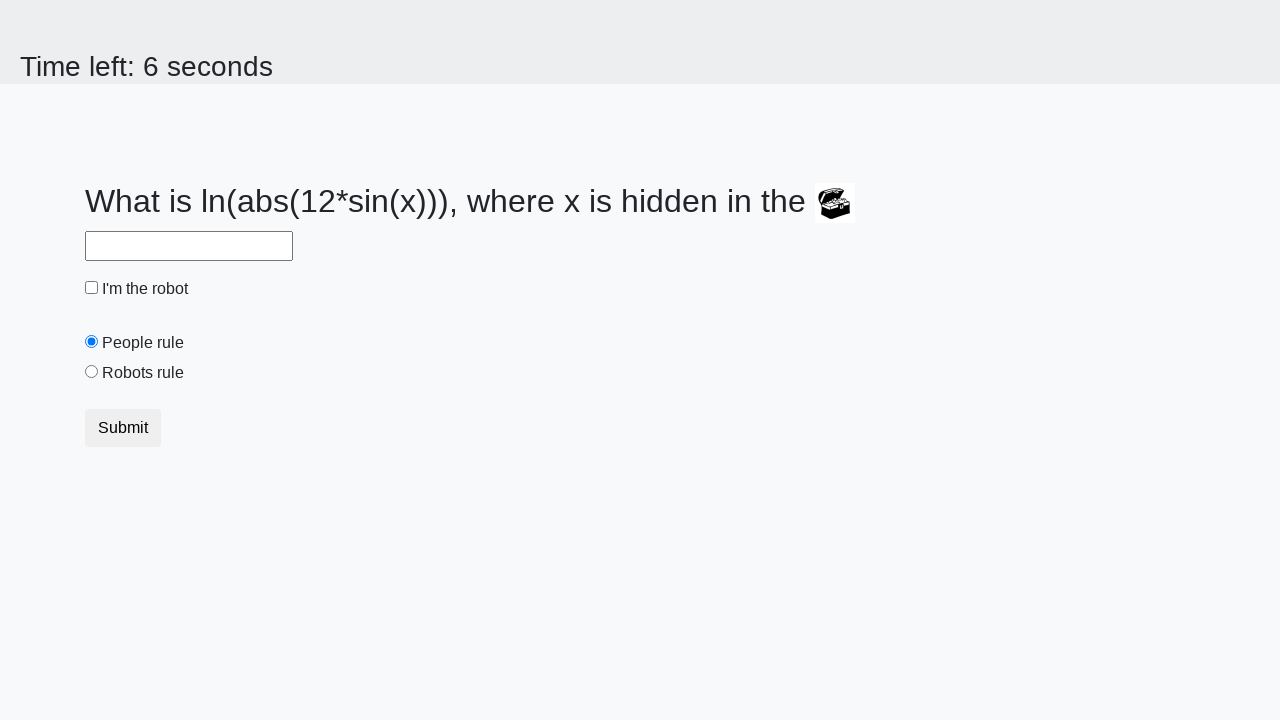

Calculated mathematical value: 1.819332720961457
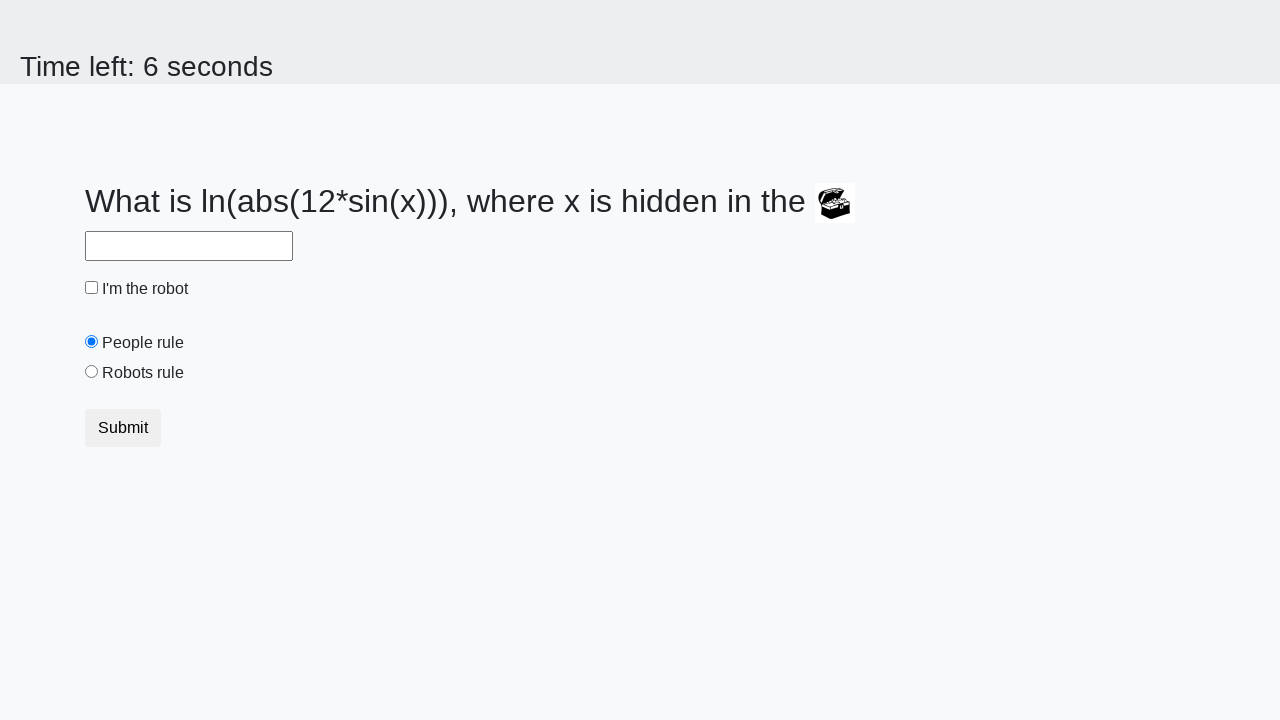

Filled input field with calculated value on input
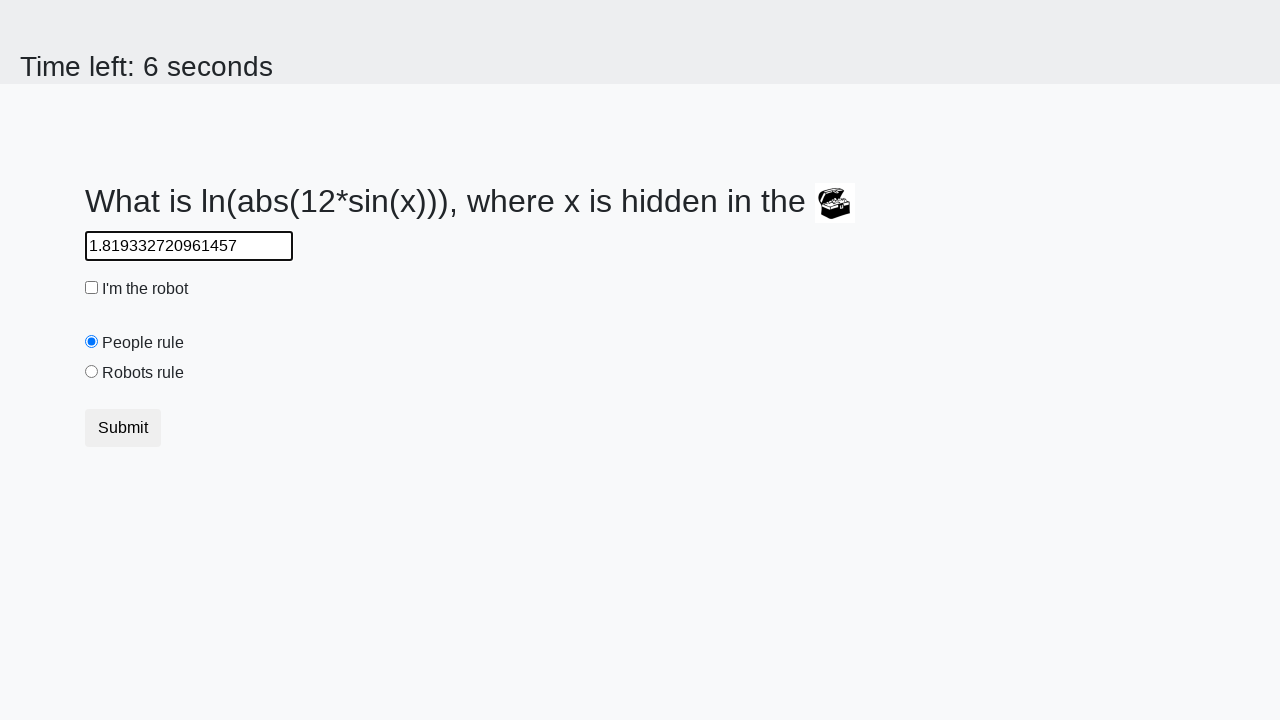

Clicked robot checkbox at (92, 288) on #robotCheckbox
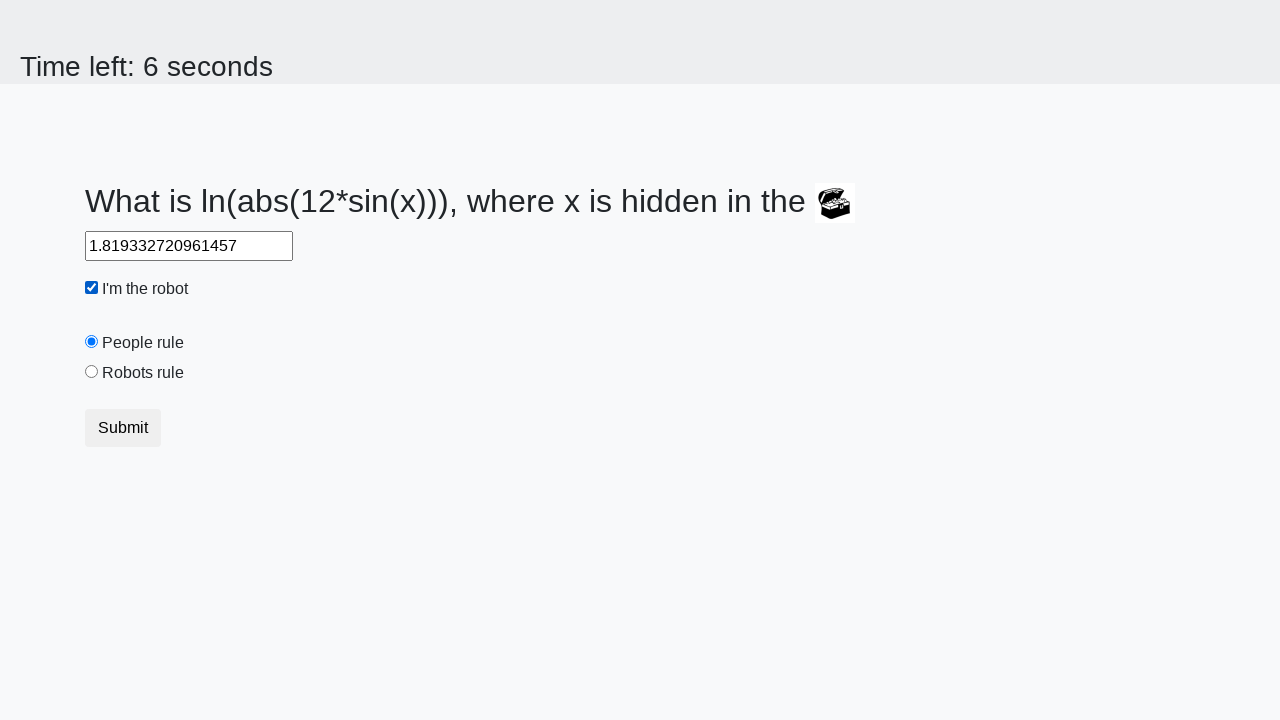

Clicked robots rule select option at (92, 372) on #robotsRule
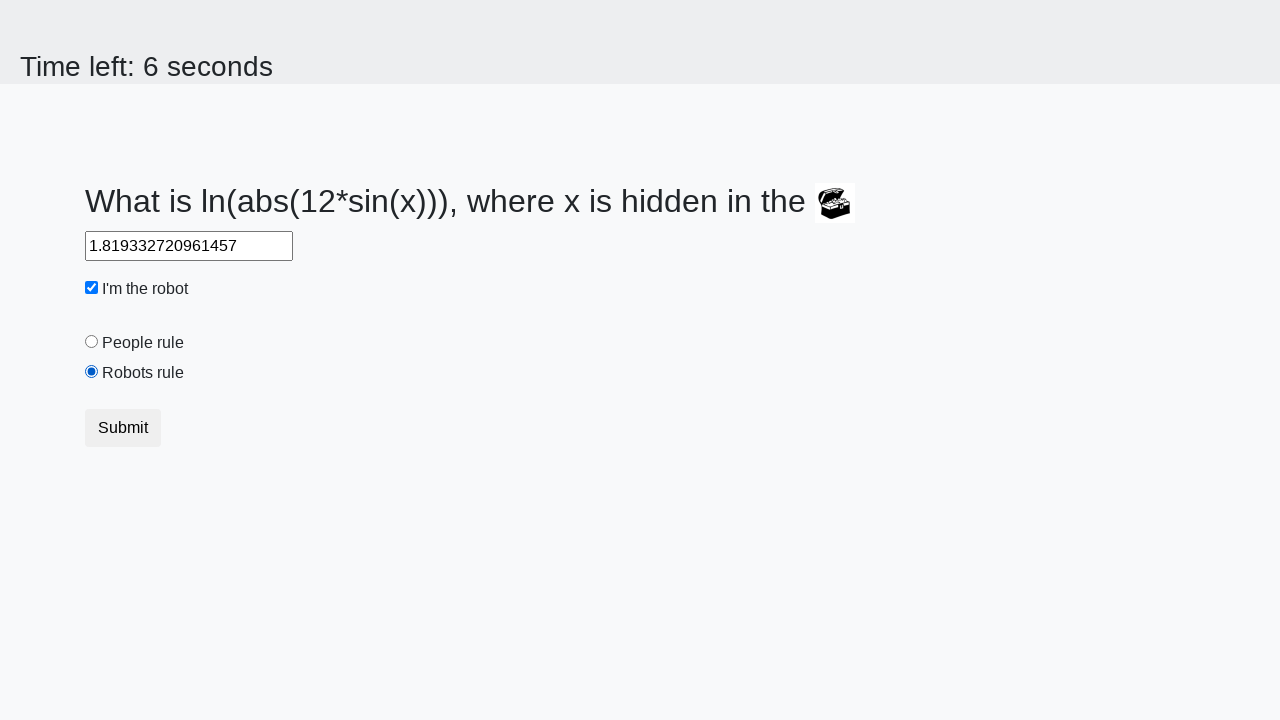

Clicked form submit button at (123, 428) on button
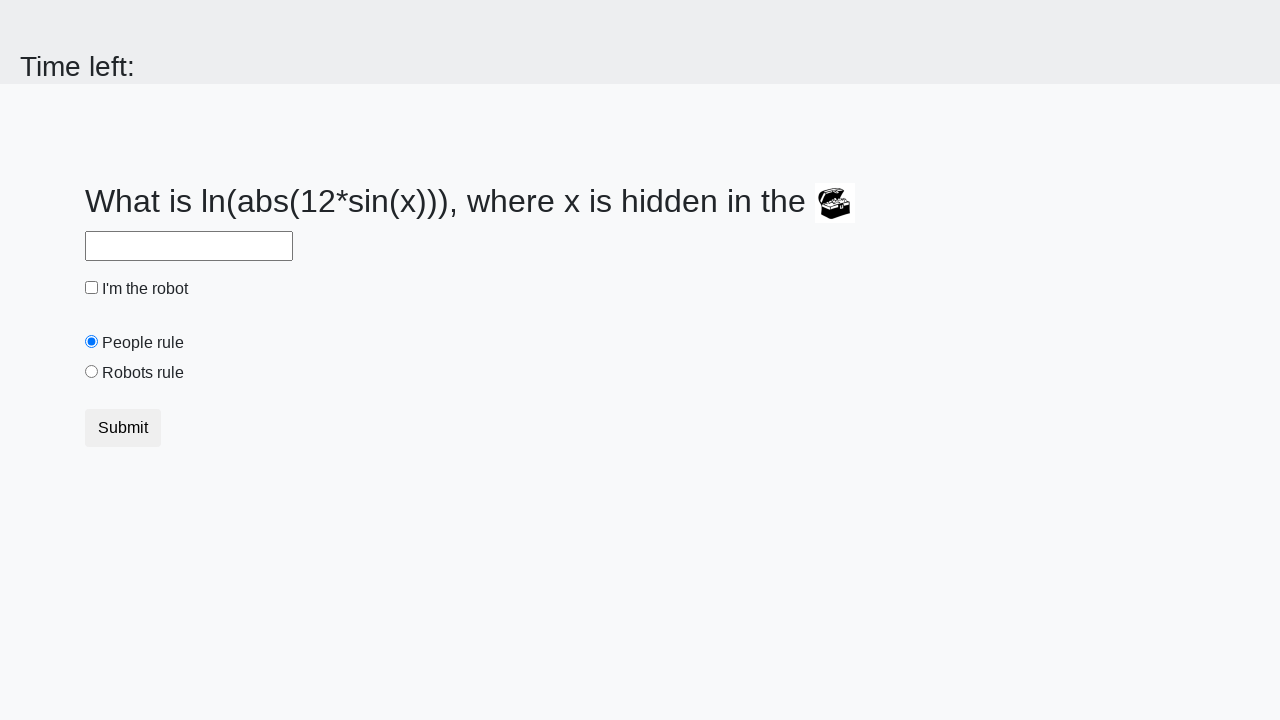

Form submission completed
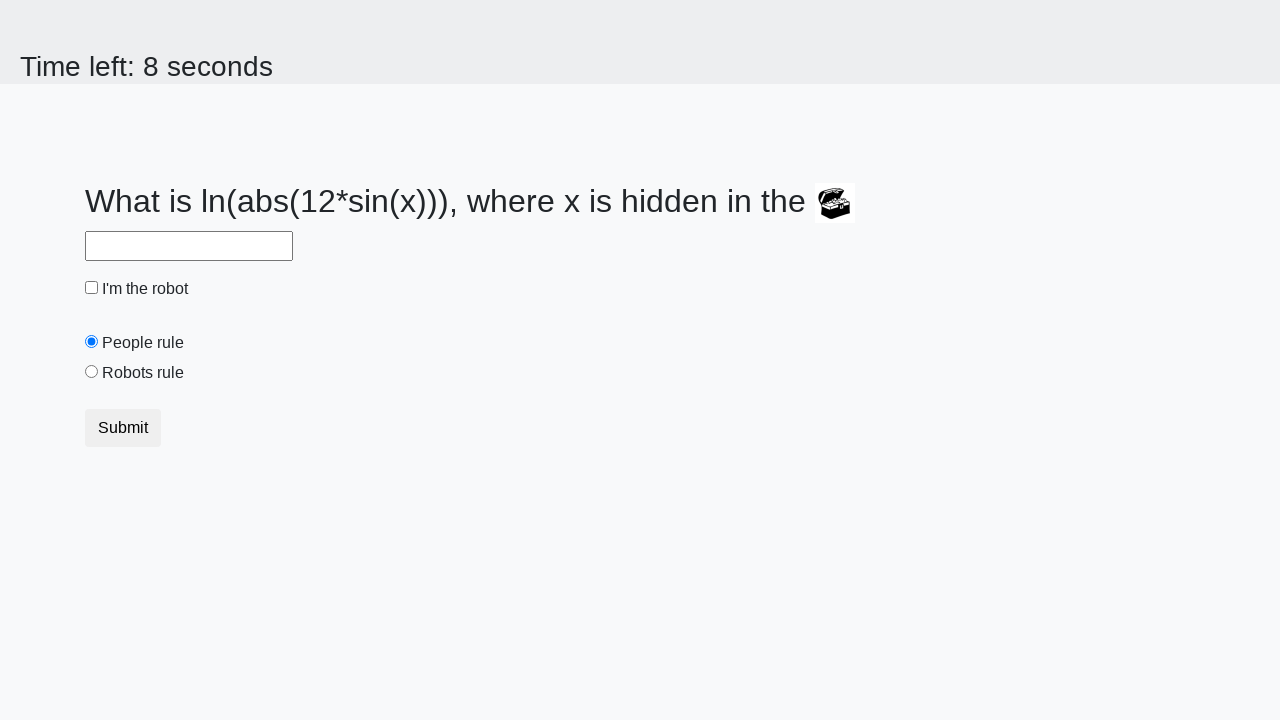

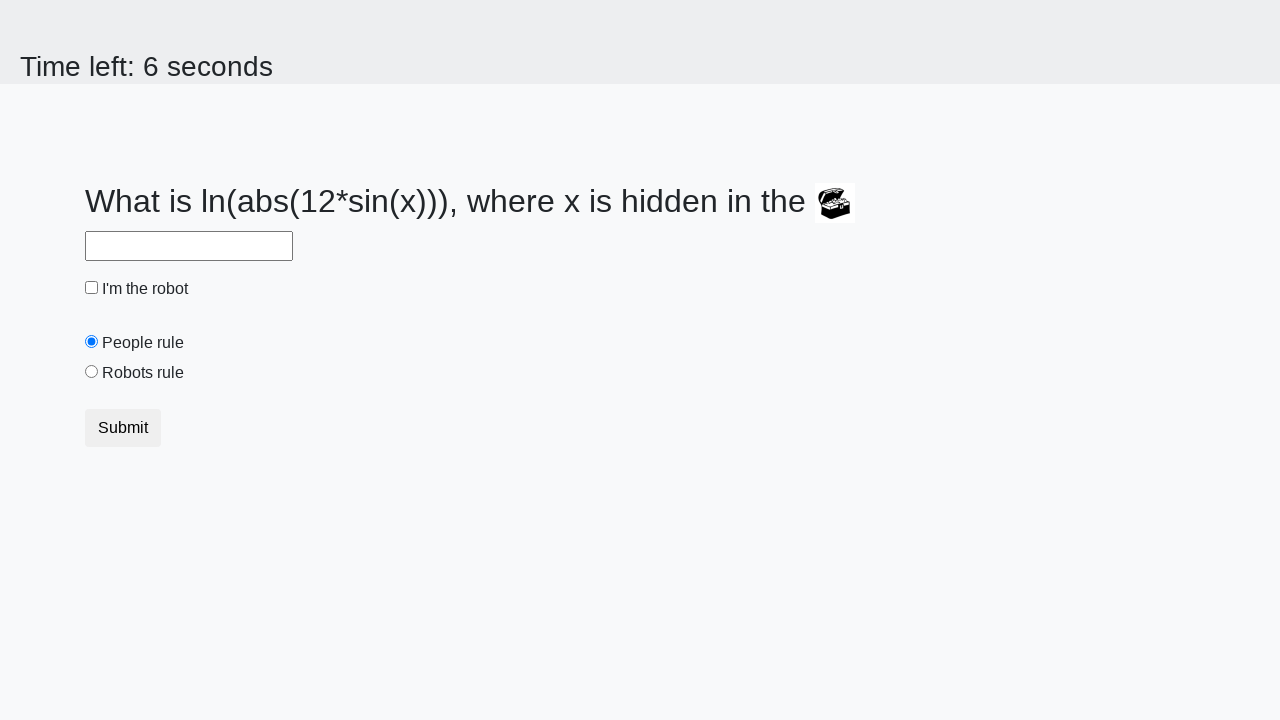